Tests frame handling by navigating to Oracle Java documentation and clicking a link within an iframe named 'packageListFrame'

Starting URL: https://docs.oracle.com/javase/8/docs/api/

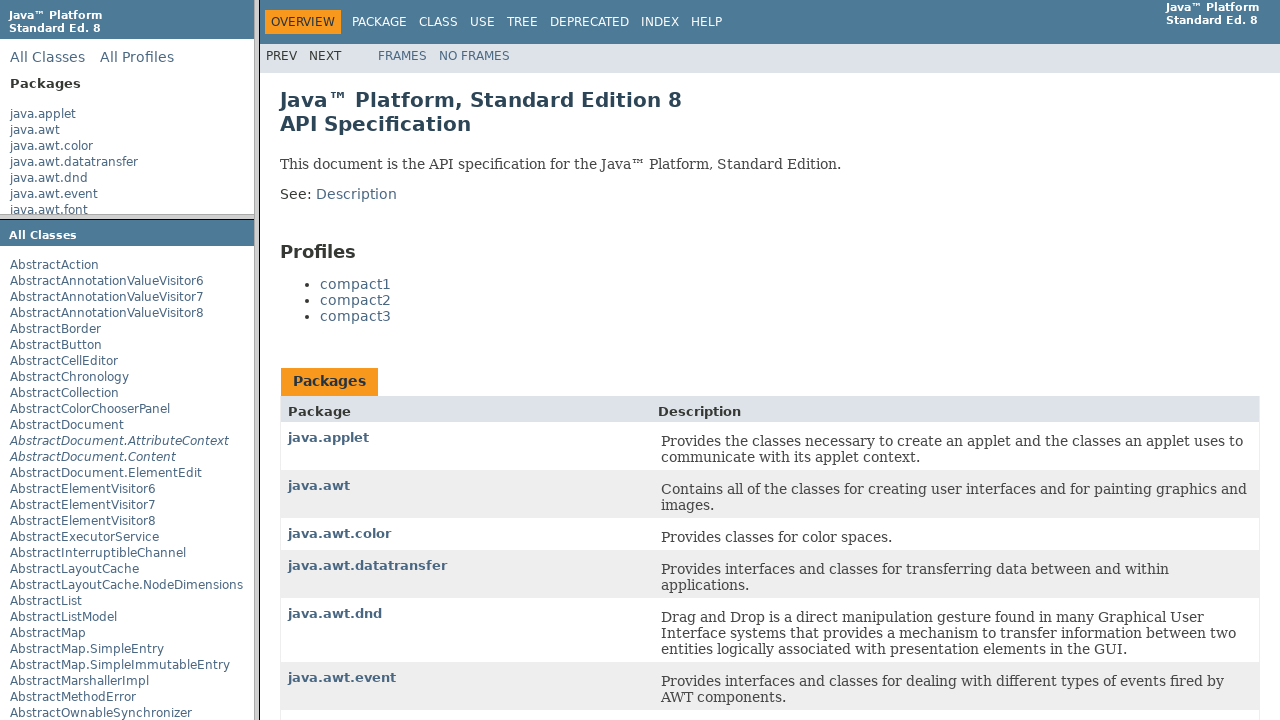

Retrieved iframe named 'packageListFrame'
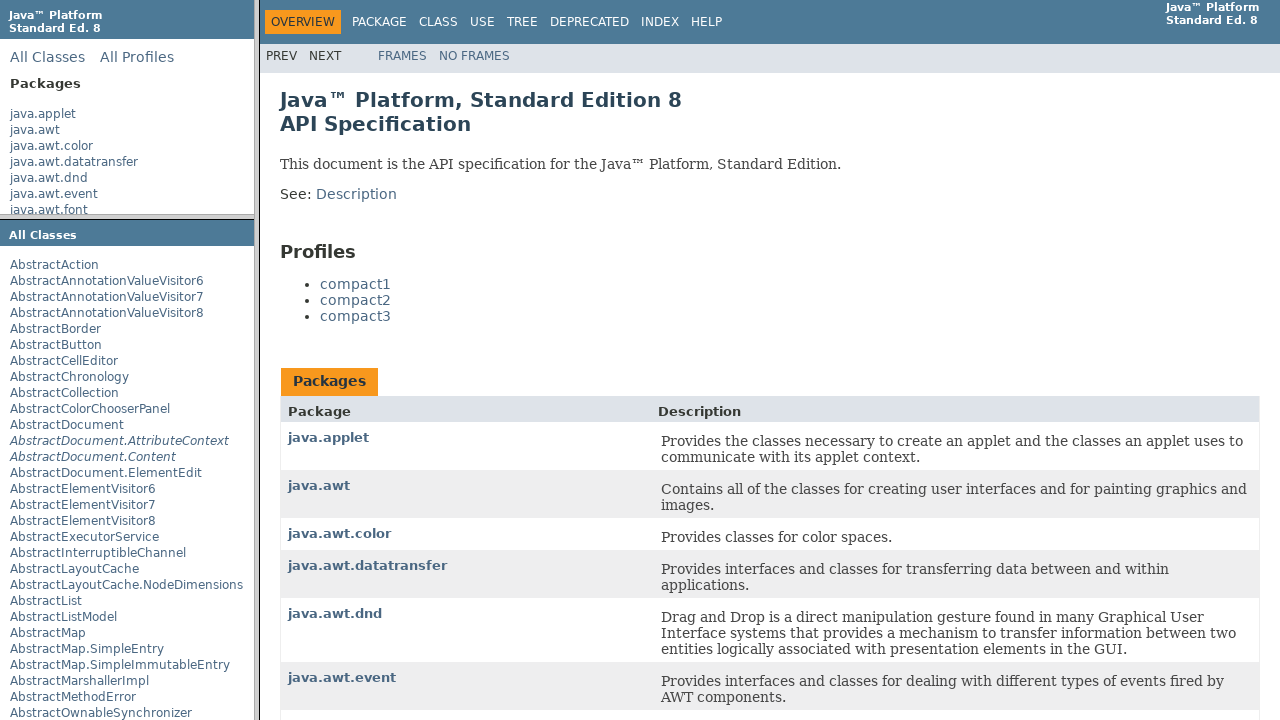

Clicked 'java.applet' link within packageListFrame iframe at (43, 114) on xpath=//a[normalize-space()='java.applet']
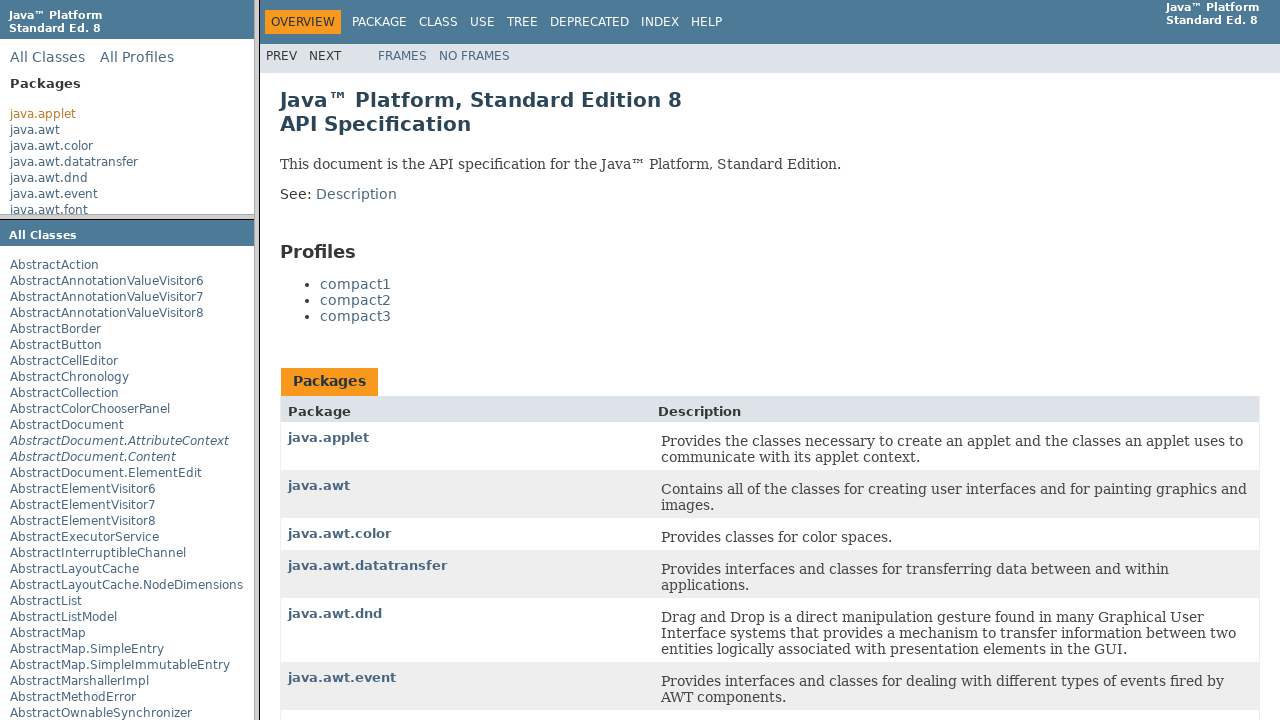

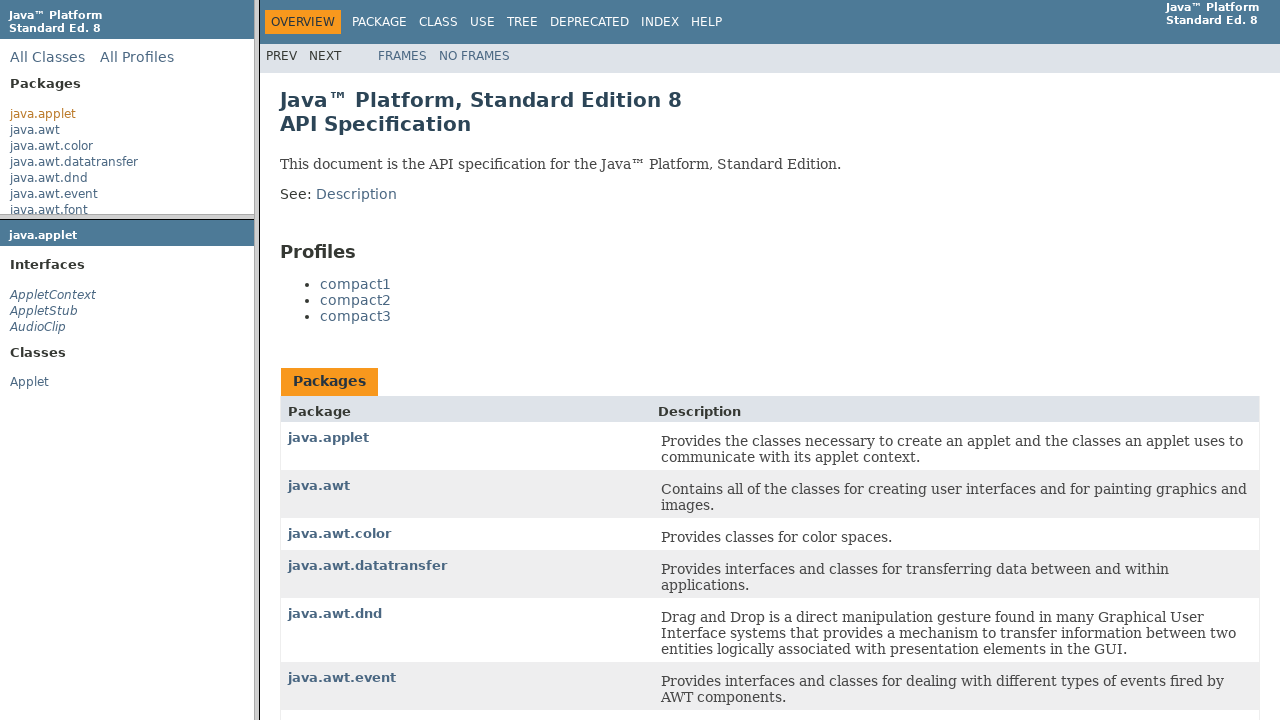